Tests drag and drop functionality on jQuery UI demo page by dragging an element and dropping it onto a target area

Starting URL: https://jqueryui.com/droppable/

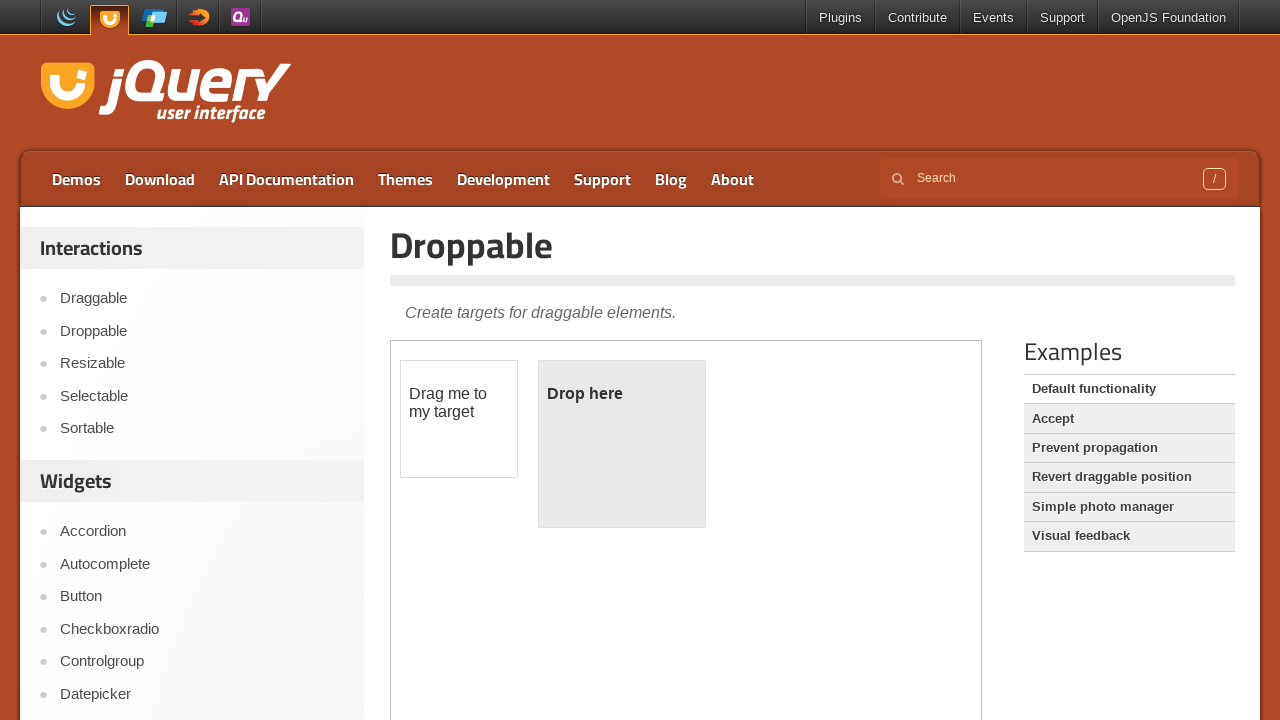

Located the first iframe containing the drag and drop demo
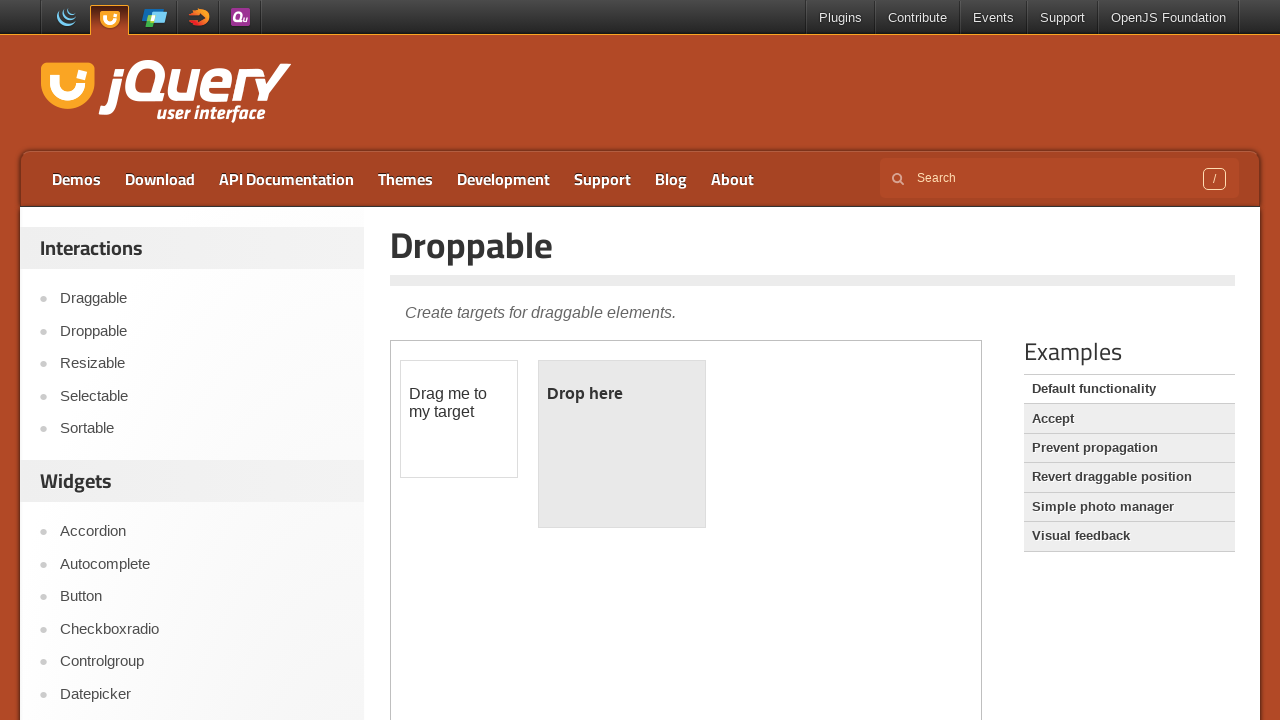

Located the draggable element
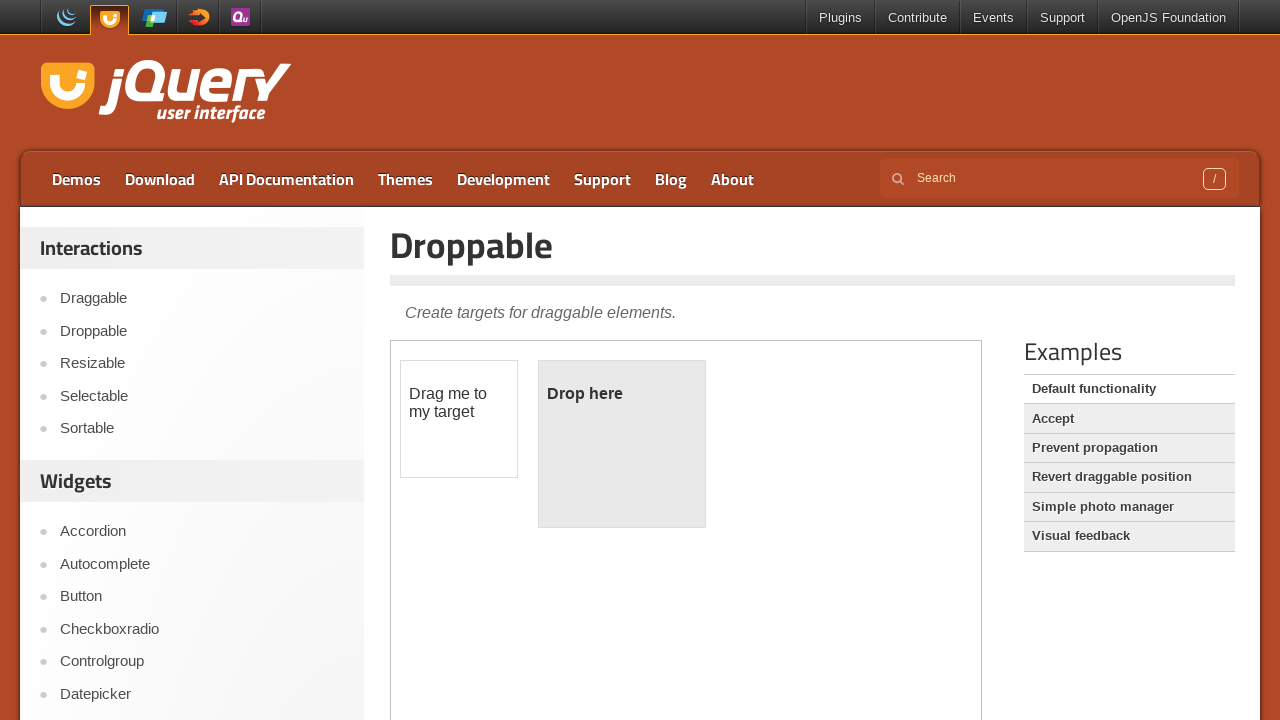

Located the droppable target element
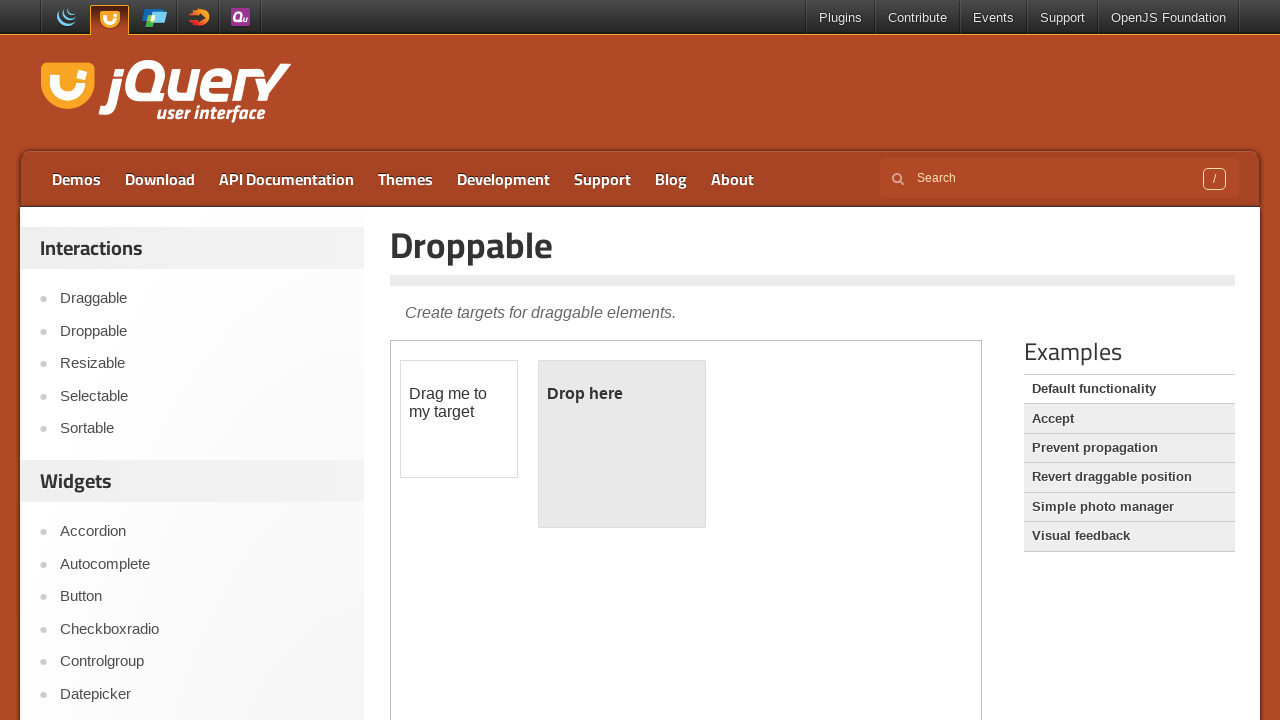

Dragged the draggable element and dropped it onto the droppable target at (622, 444)
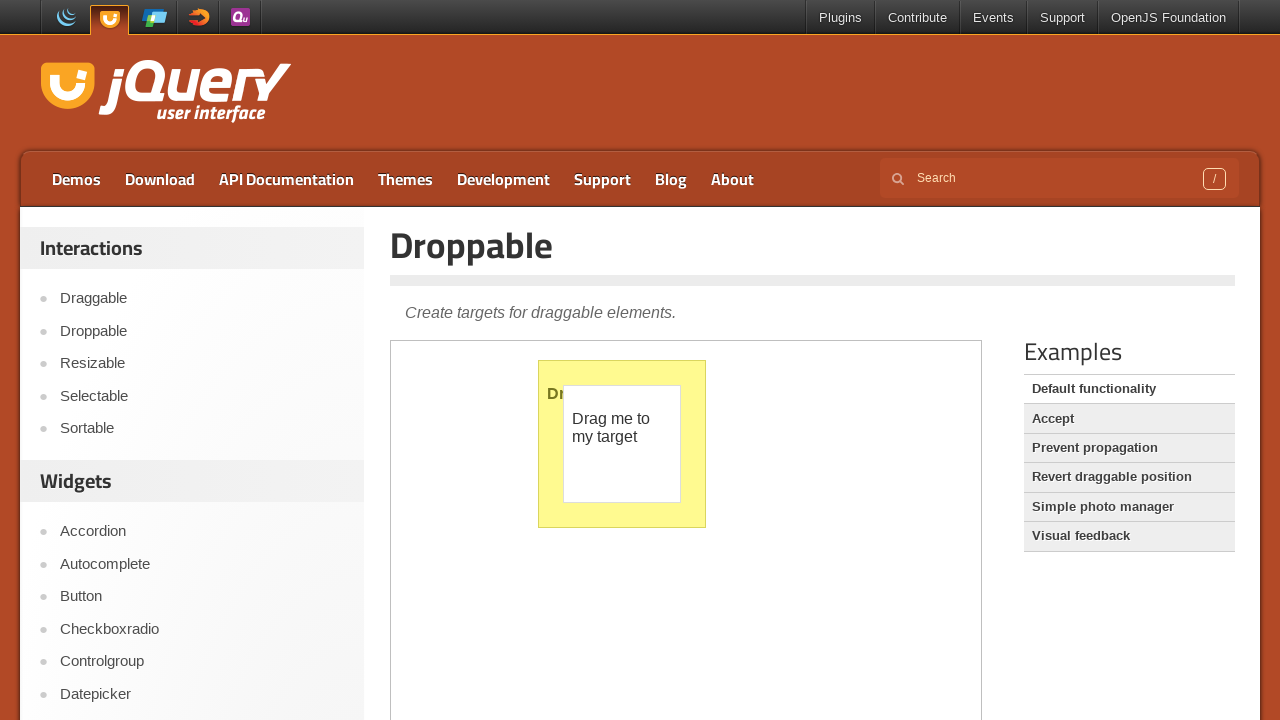

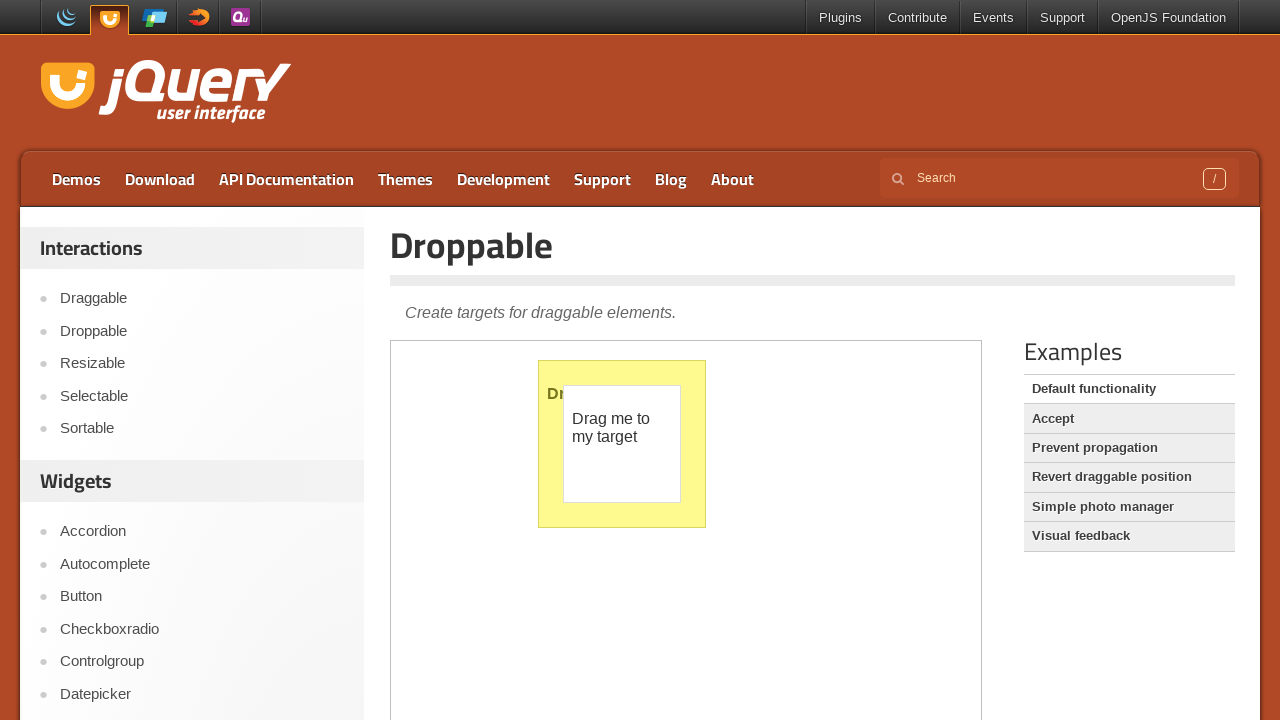